Tests the text box form on demoqa.com by entering a full name, submitting the form, and verifying the output contains the entered name.

Starting URL: https://demoqa.com/text-box

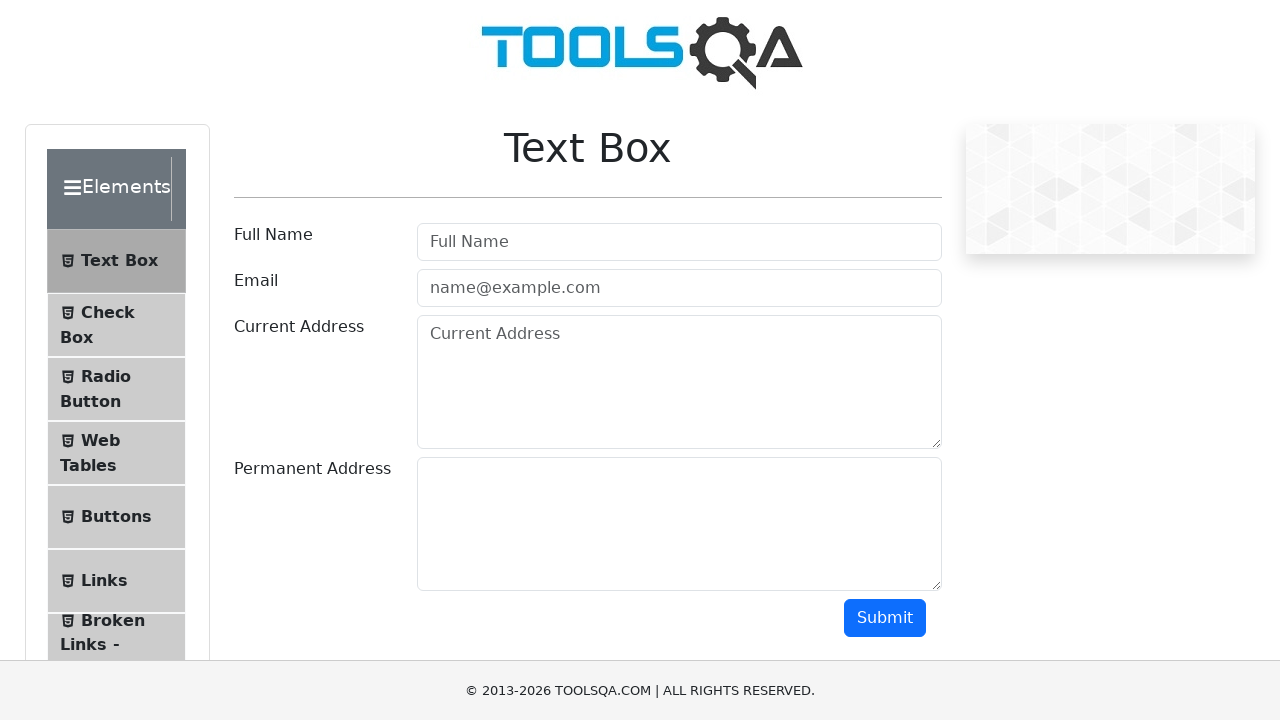

Filled full name field with 'Hanna' on #userName
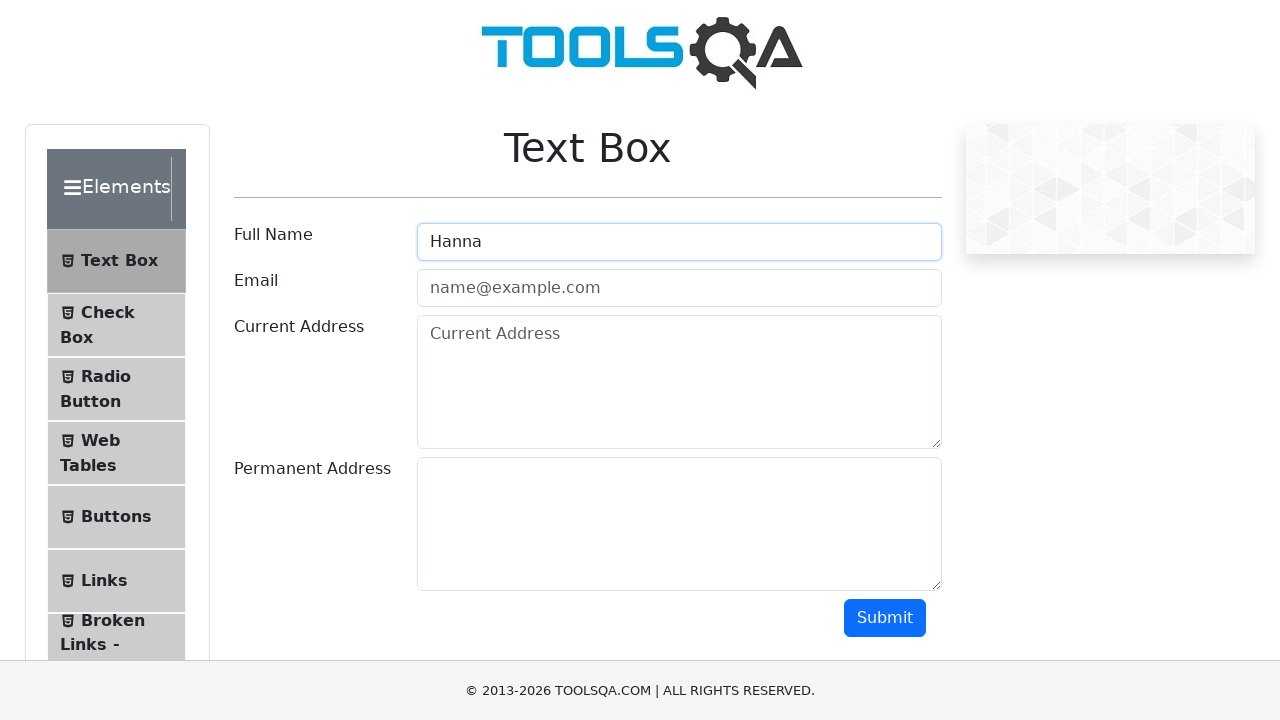

Clicked the submit button at (885, 618) on #submit
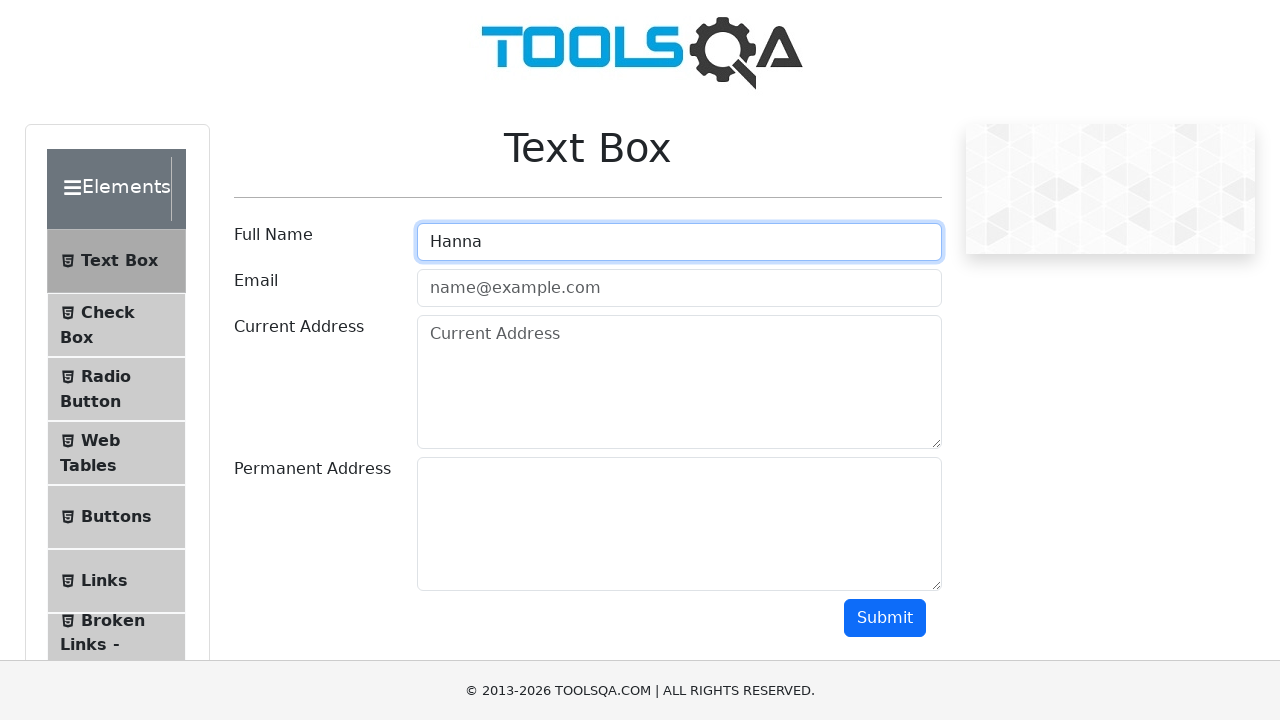

Output field loaded
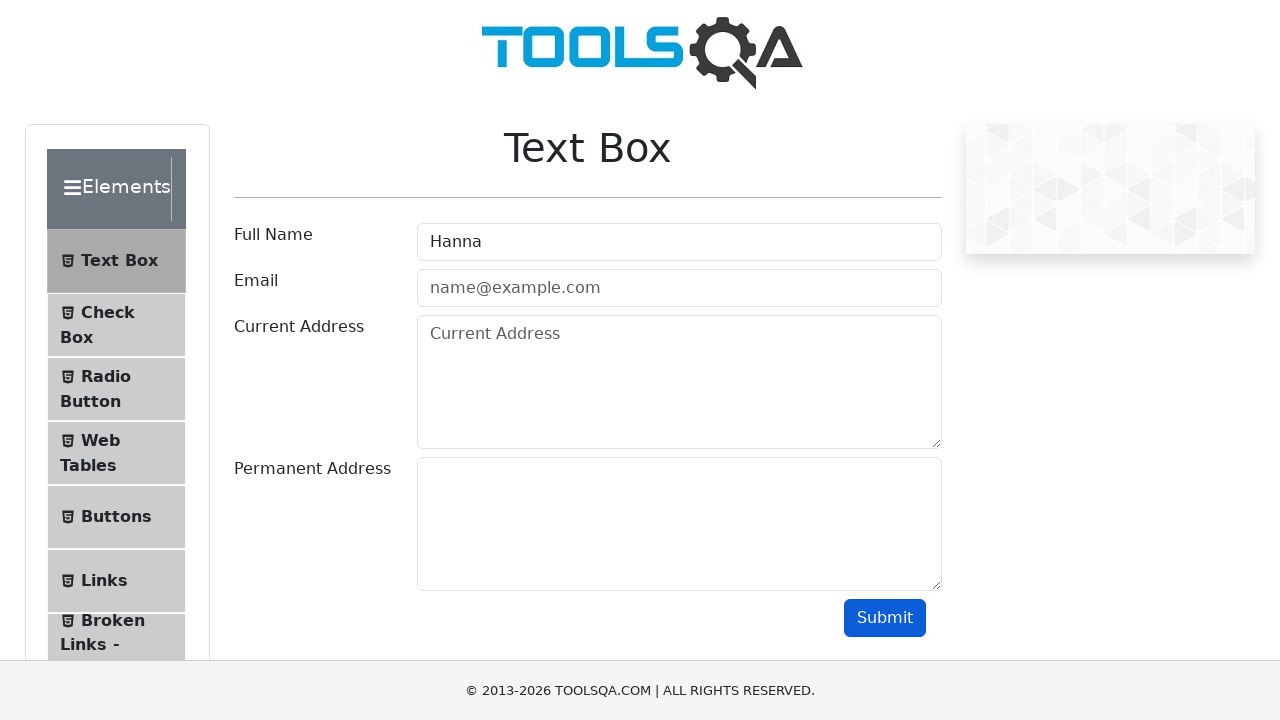

Retrieved output text content
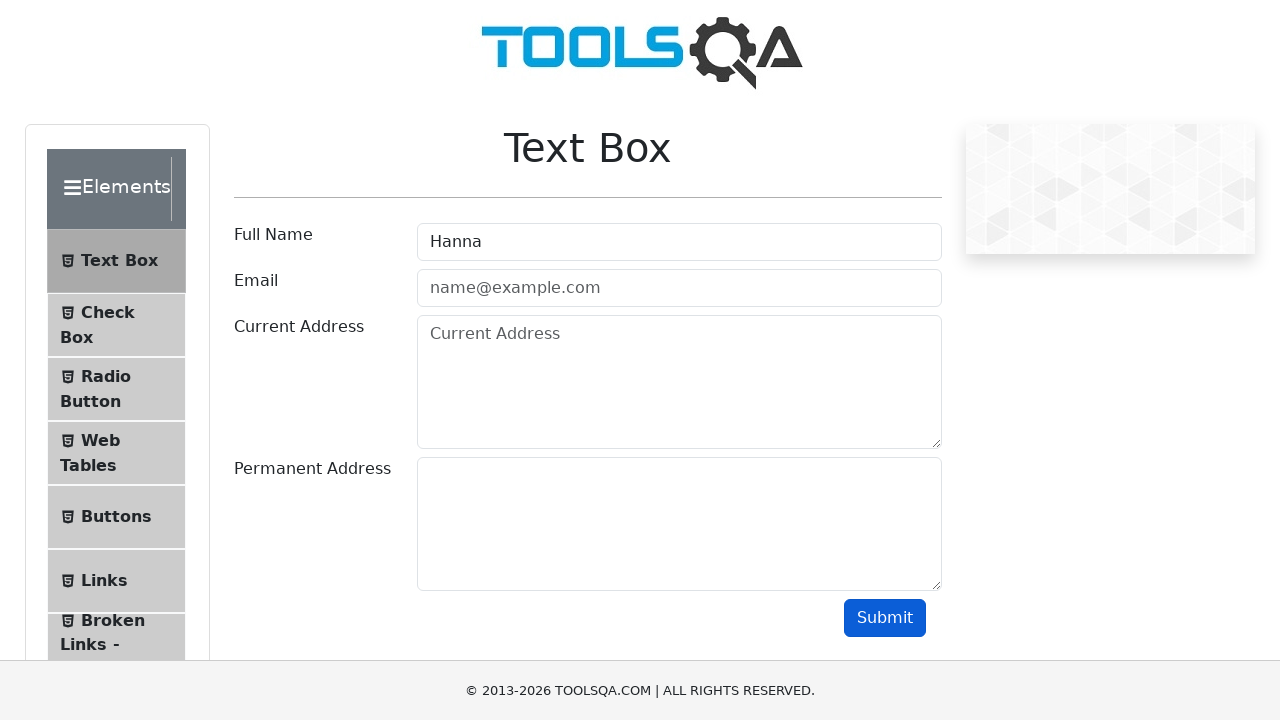

Verified output contains entered name 'Hanna'
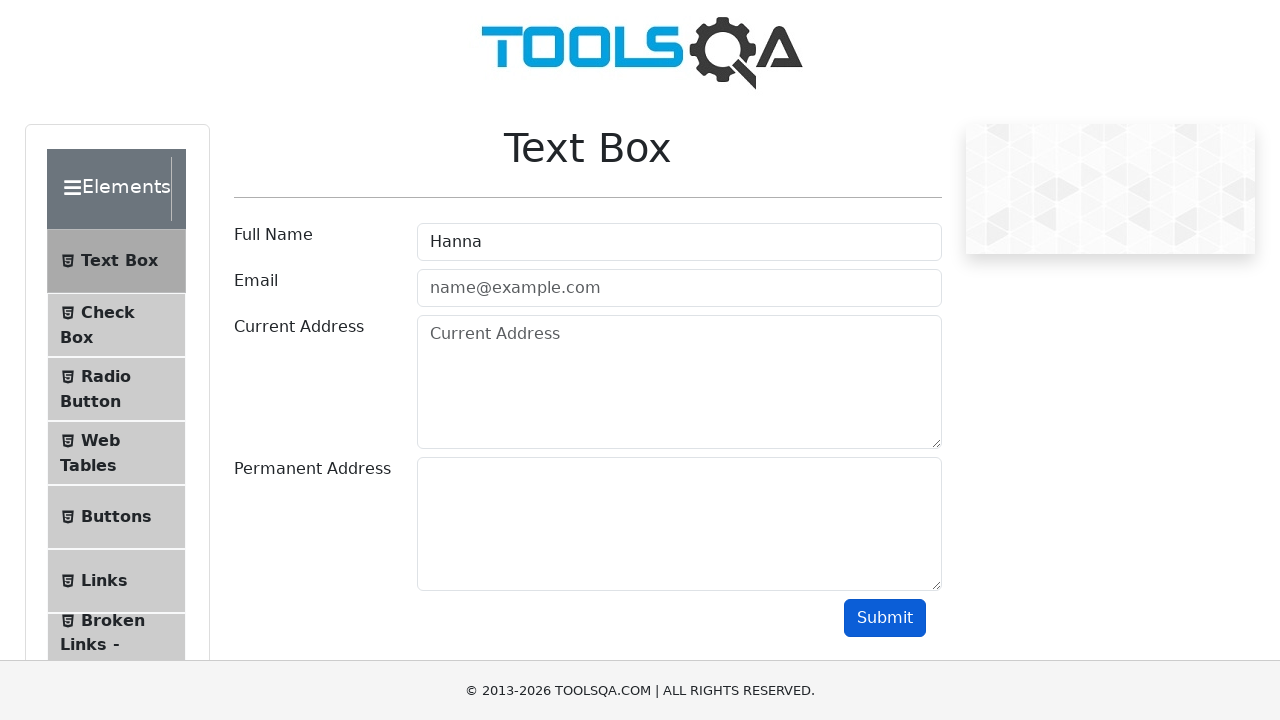

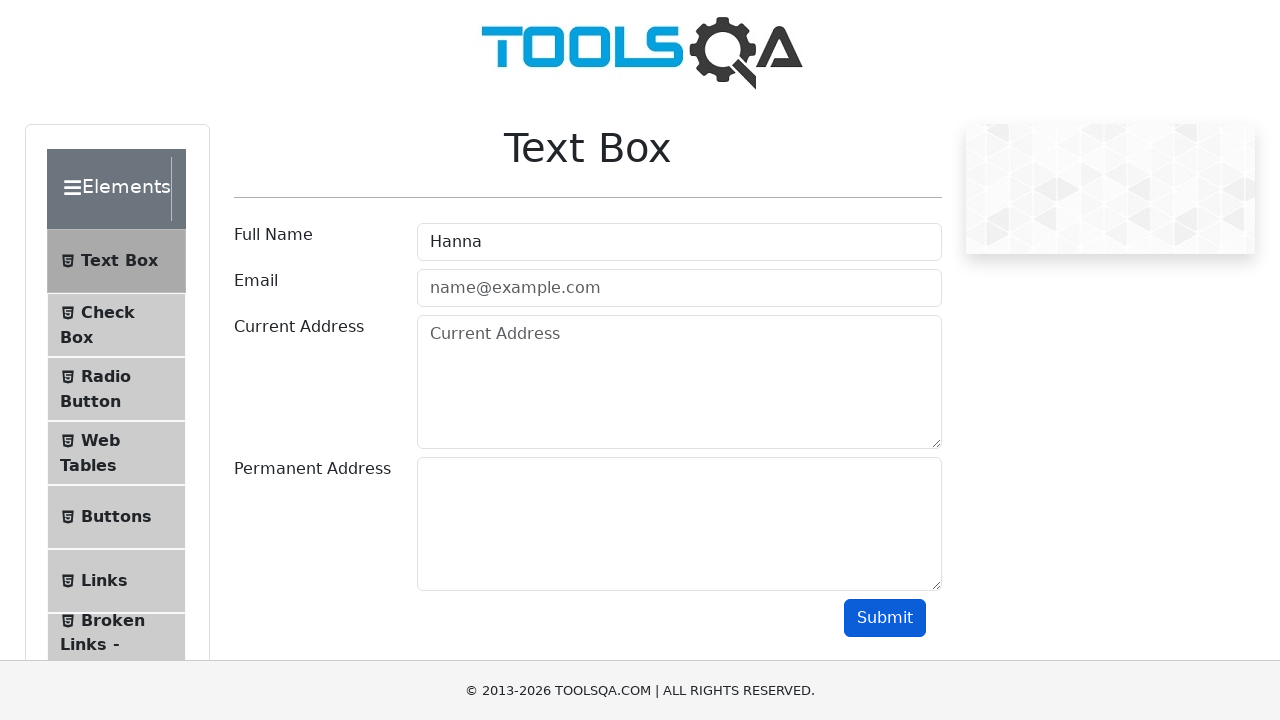